Tests error message display when username field is left empty during login attempt

Starting URL: https://www.saucedemo.com/

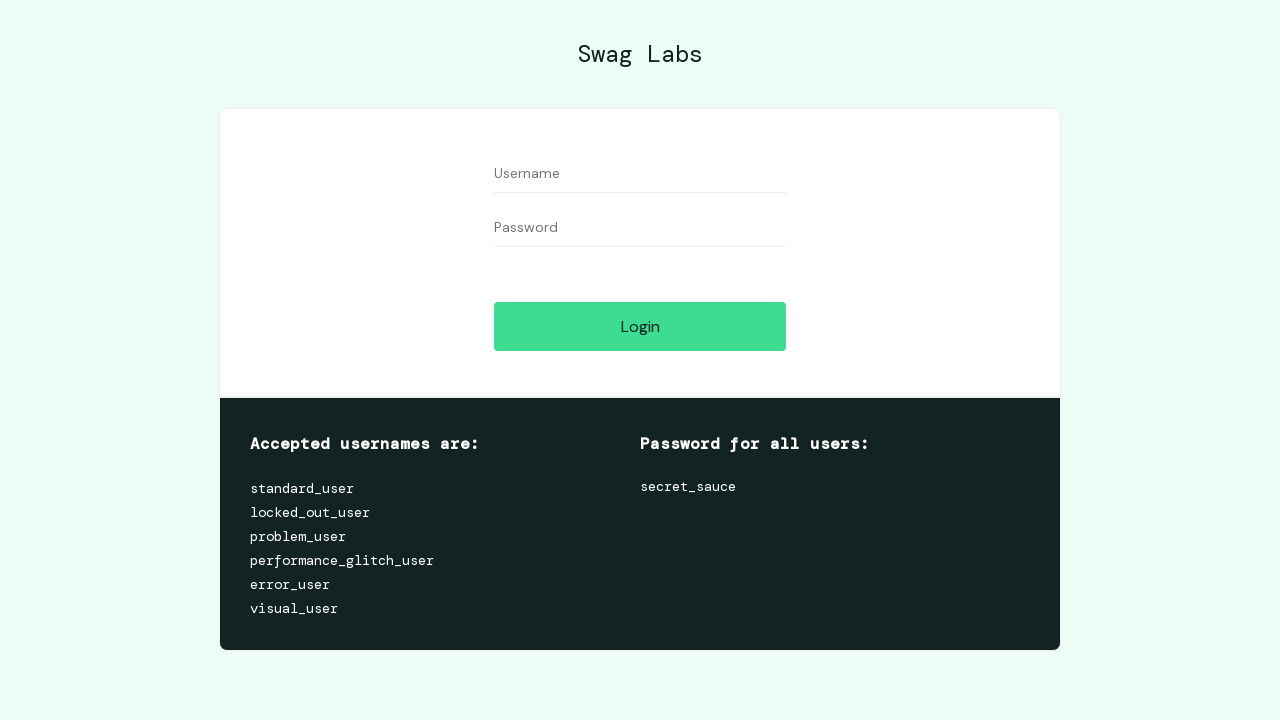

Left username field empty on #user-name
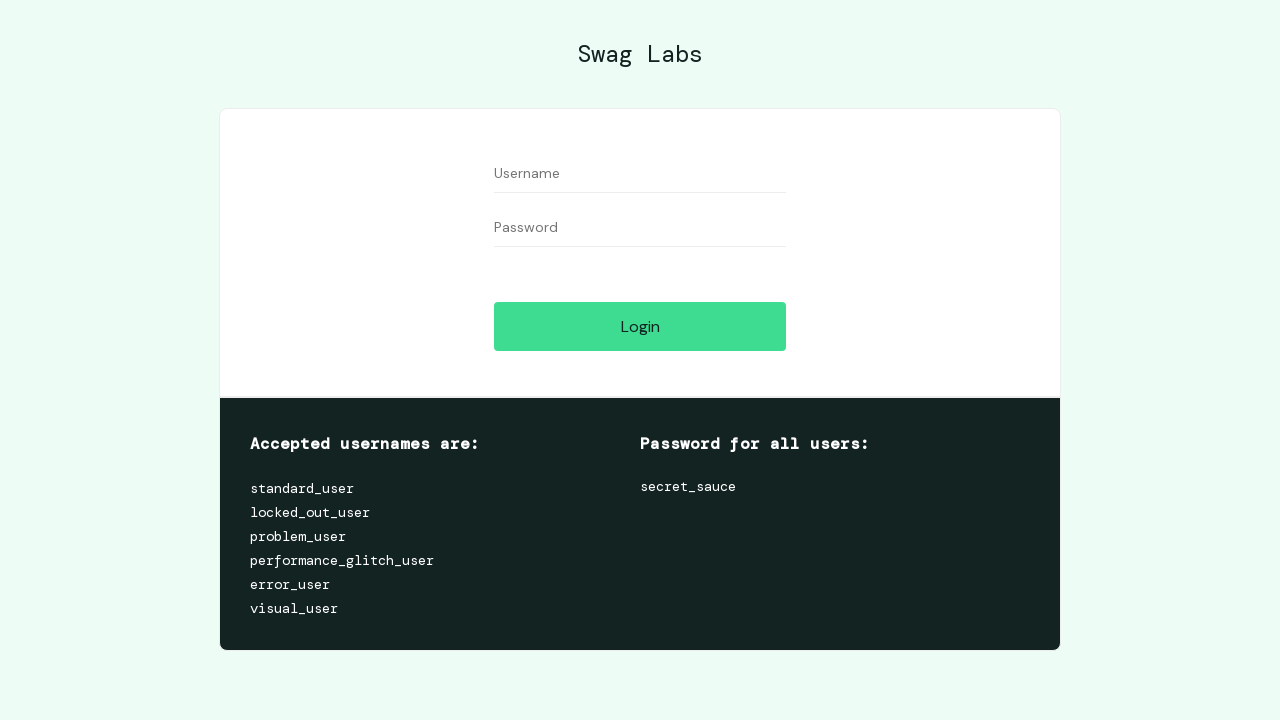

Filled password field with 'querty1234' on #password
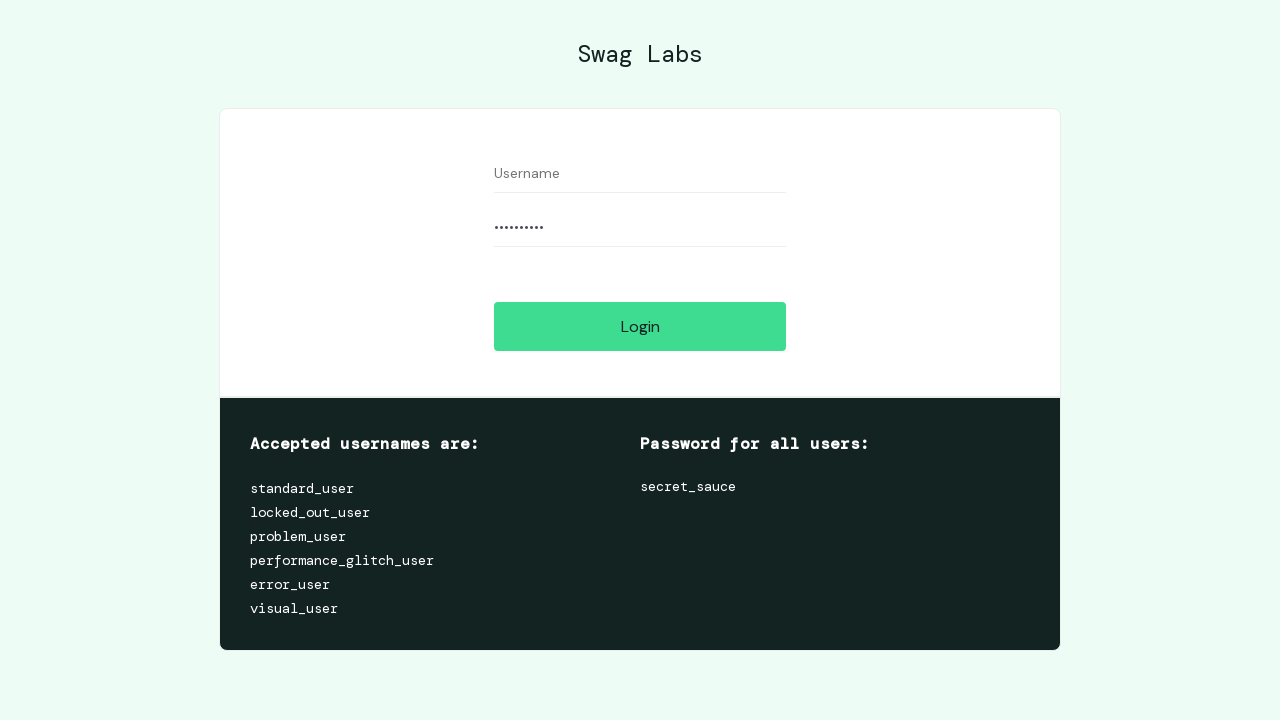

Clicked login button to attempt login with empty username at (640, 326) on #login-button
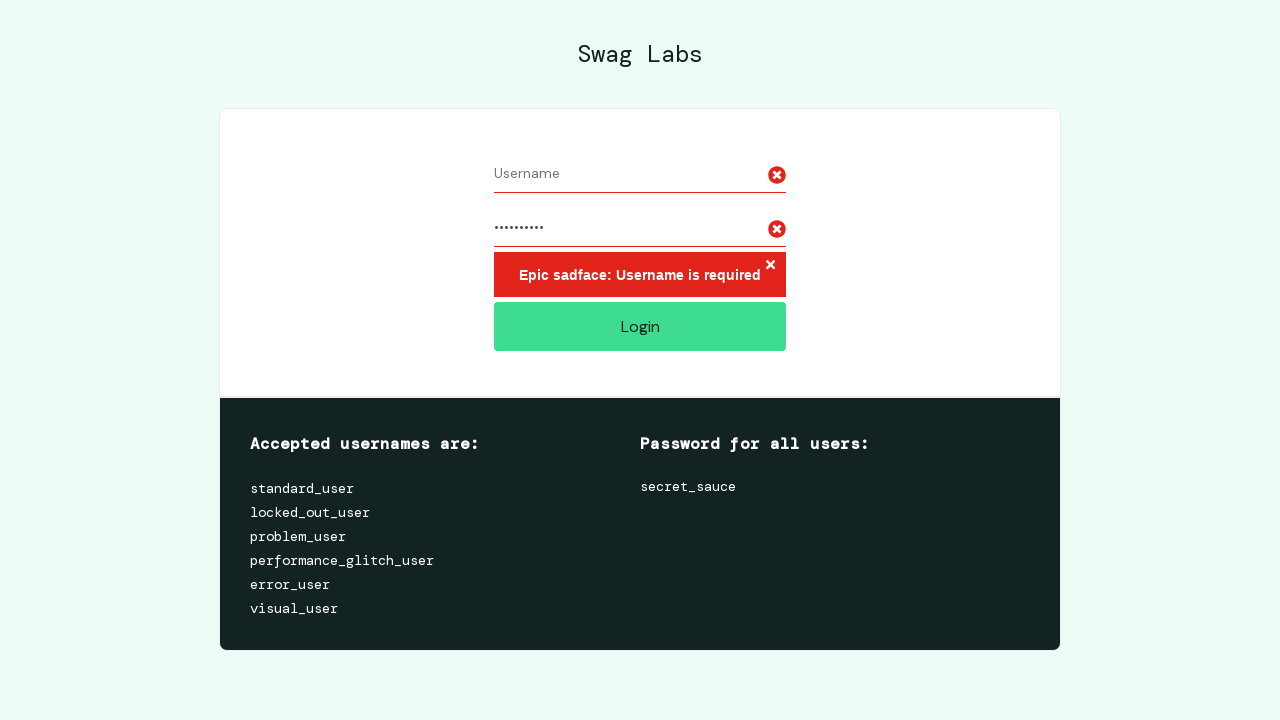

Error message displayed for empty username field
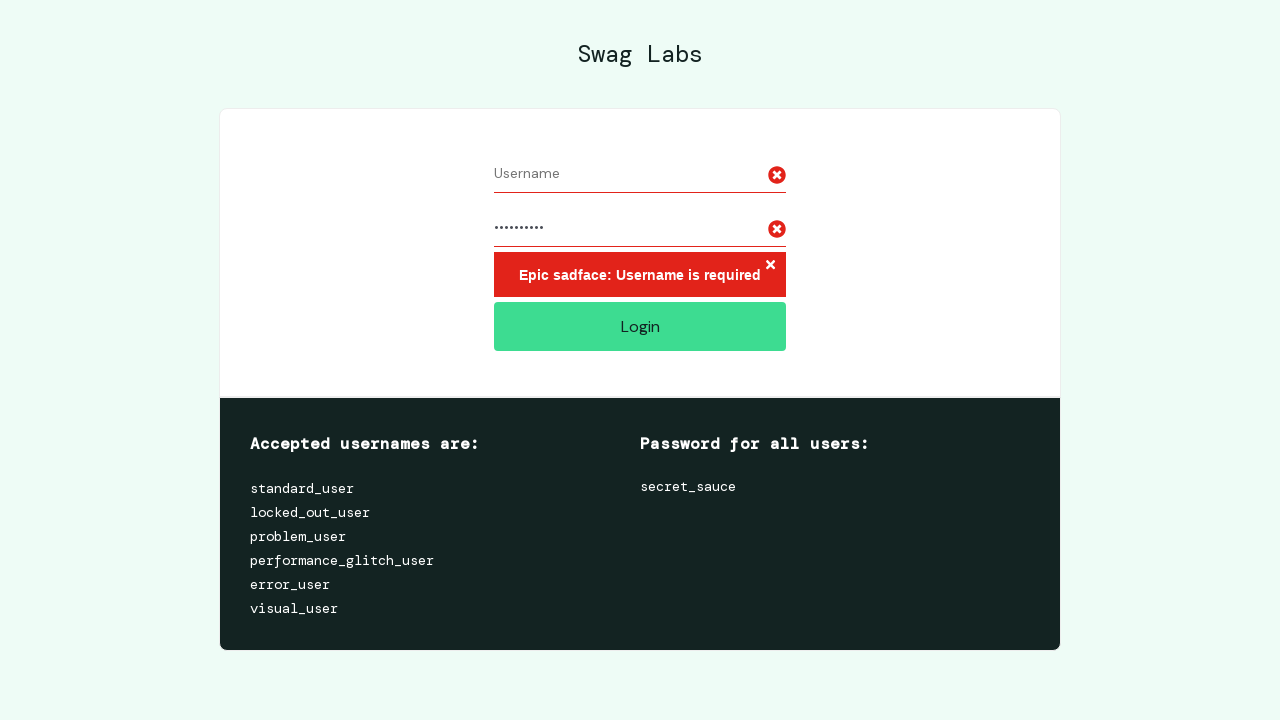

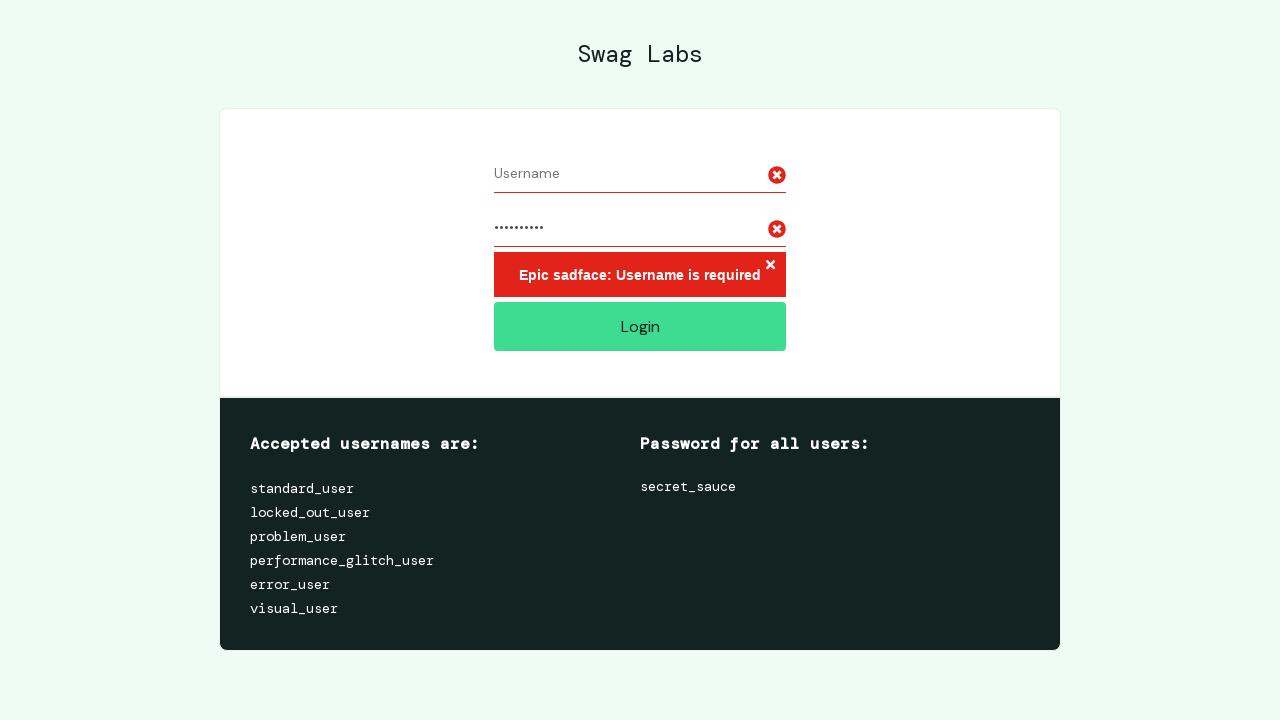